Tests marking individual todo items as complete by creating two items and checking their checkboxes

Starting URL: https://demo.playwright.dev/todomvc

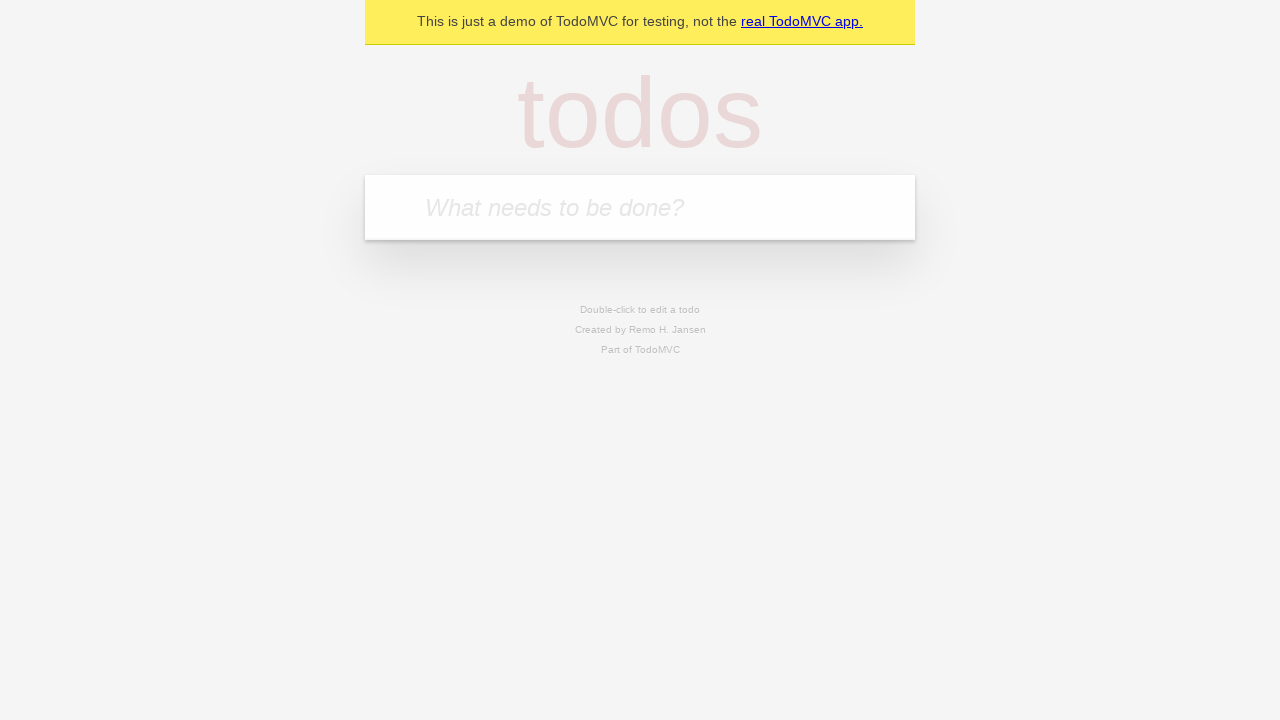

Filled todo input with 'buy some cheese' on internal:attr=[placeholder="What needs to be done?"i]
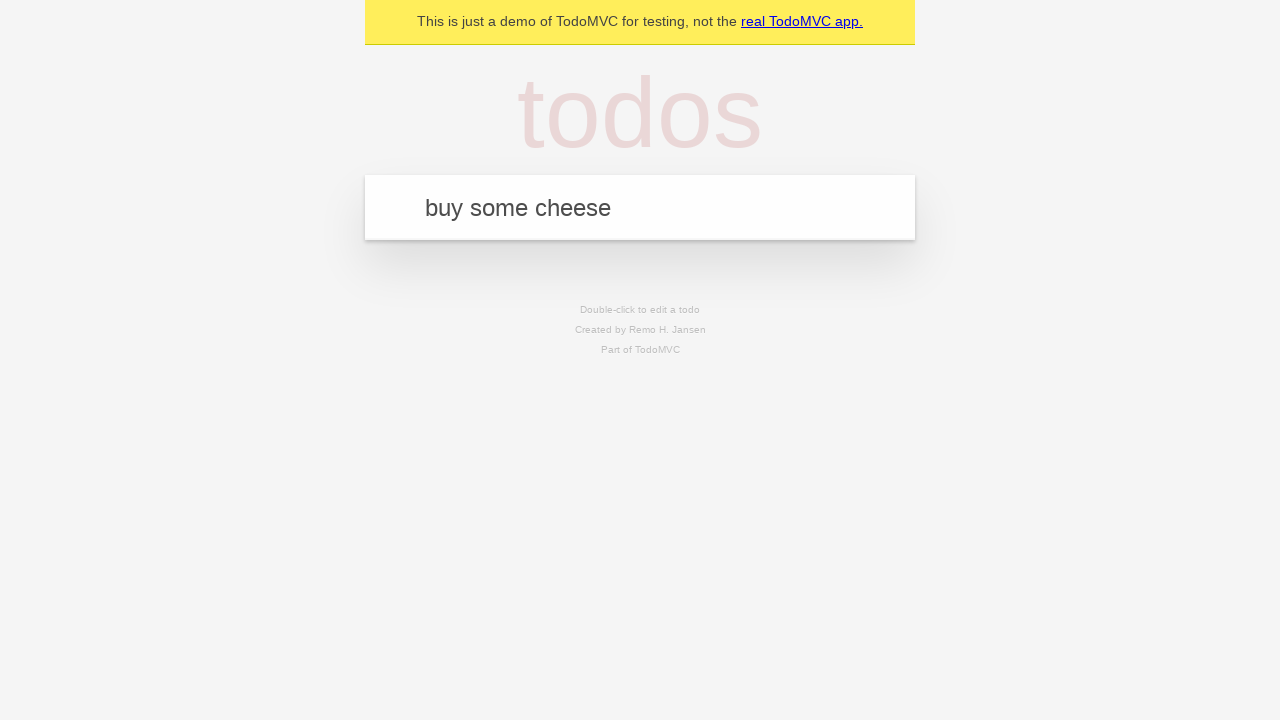

Pressed Enter to create todo 'buy some cheese' on internal:attr=[placeholder="What needs to be done?"i]
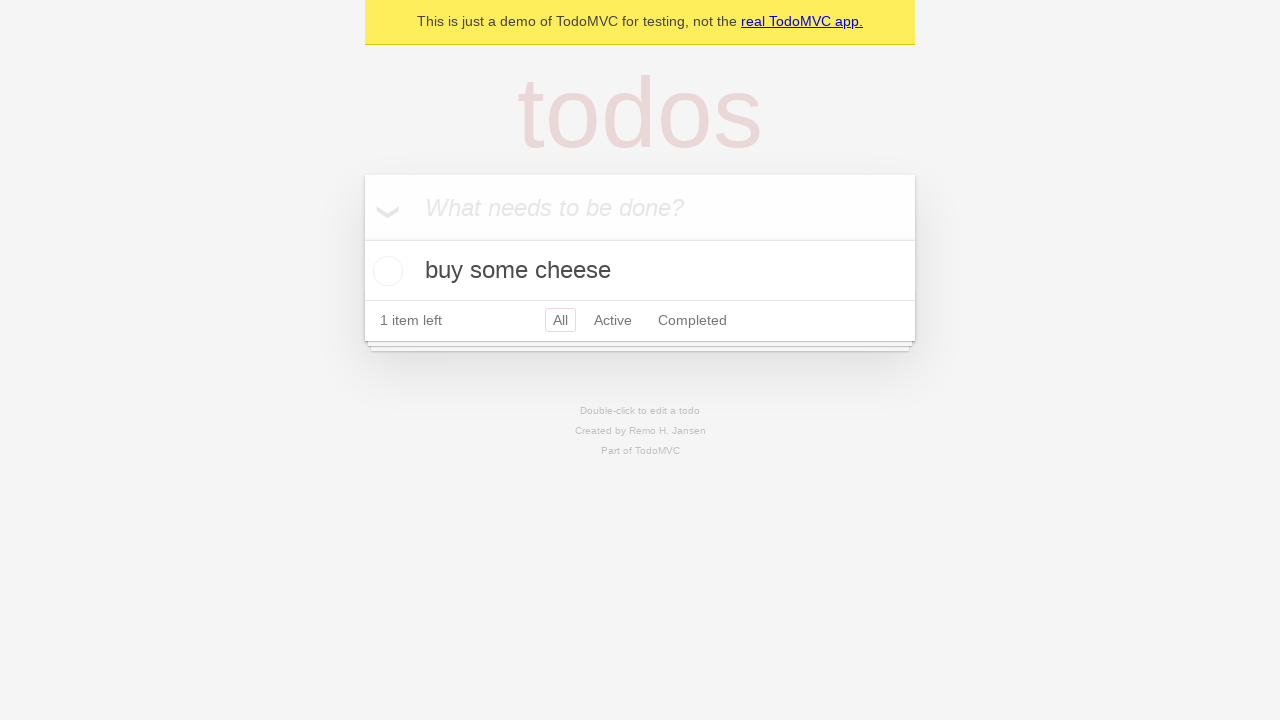

Filled todo input with 'feed the cat' on internal:attr=[placeholder="What needs to be done?"i]
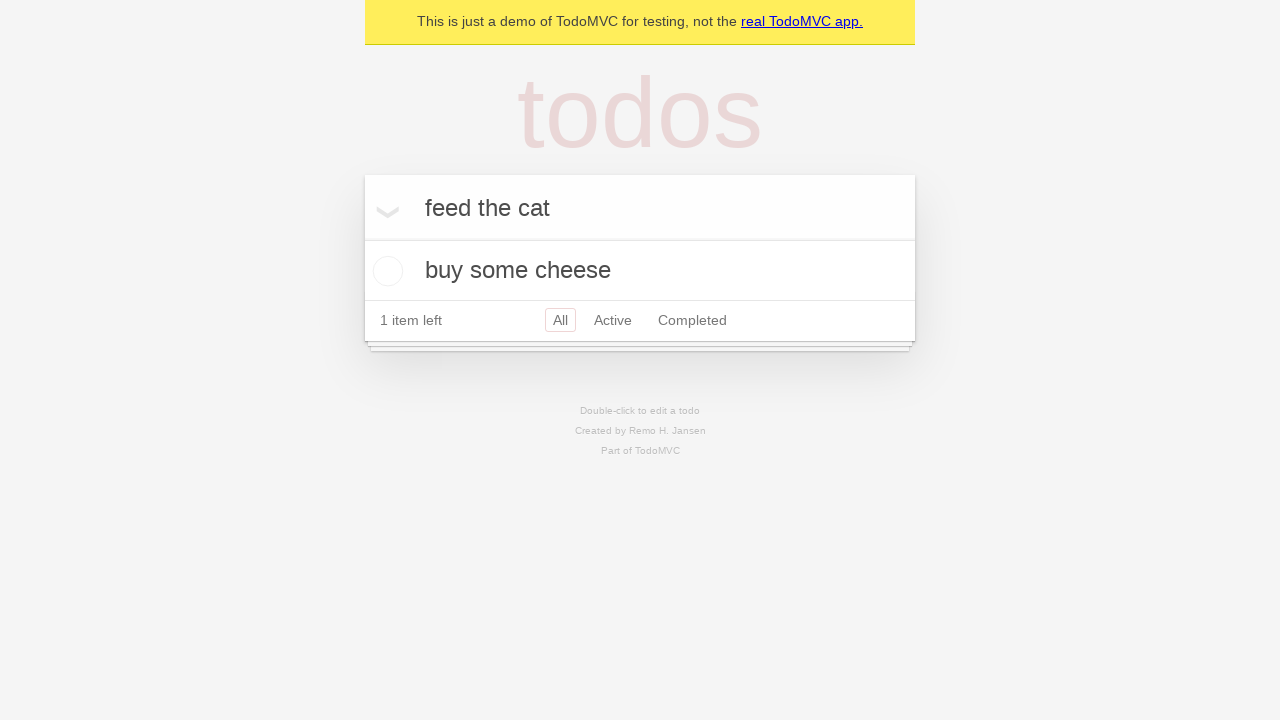

Pressed Enter to create todo 'feed the cat' on internal:attr=[placeholder="What needs to be done?"i]
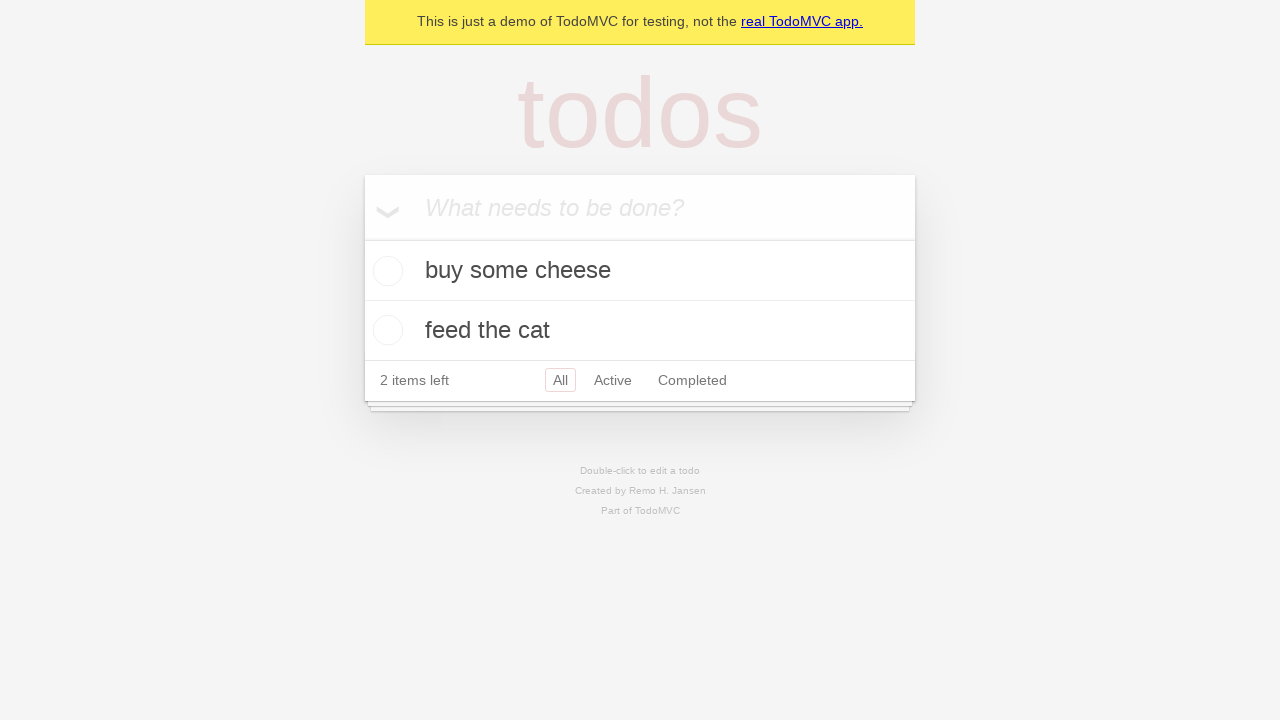

Checked the first todo item checkbox at (385, 271) on internal:testid=[data-testid="todo-item"s] >> nth=0 >> internal:role=checkbox
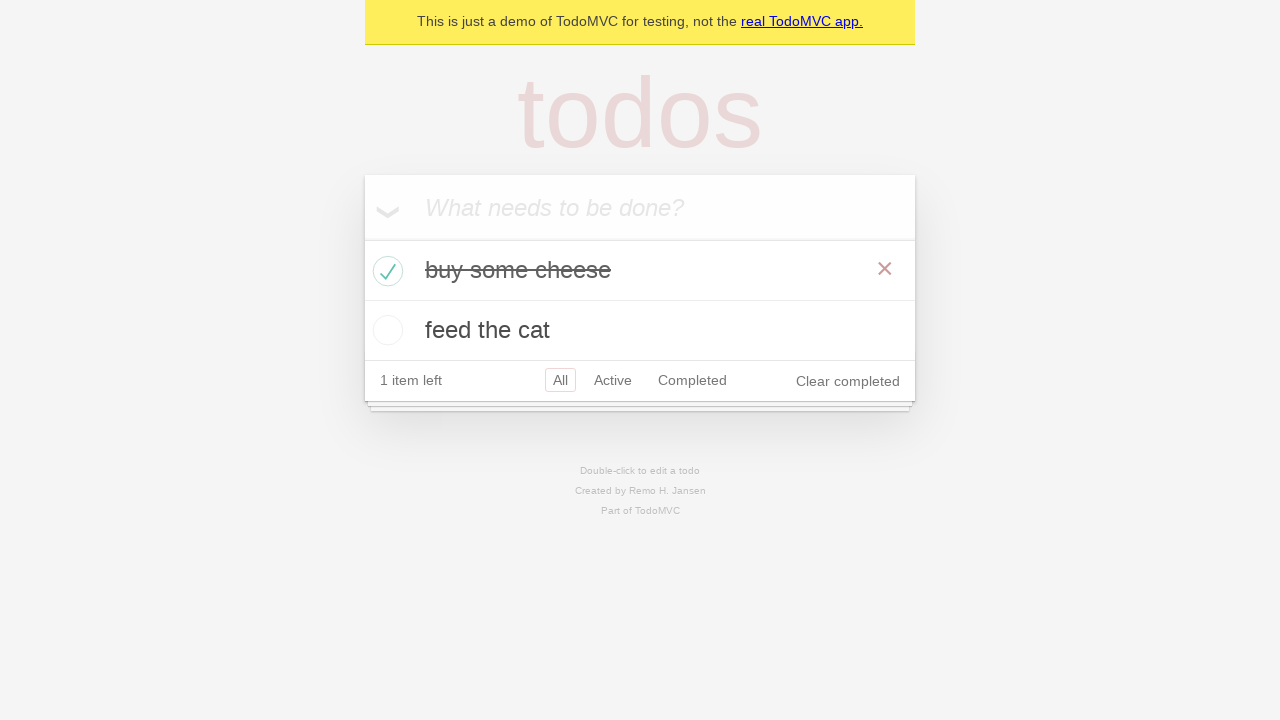

Checked the second todo item checkbox at (385, 330) on internal:testid=[data-testid="todo-item"s] >> nth=1 >> internal:role=checkbox
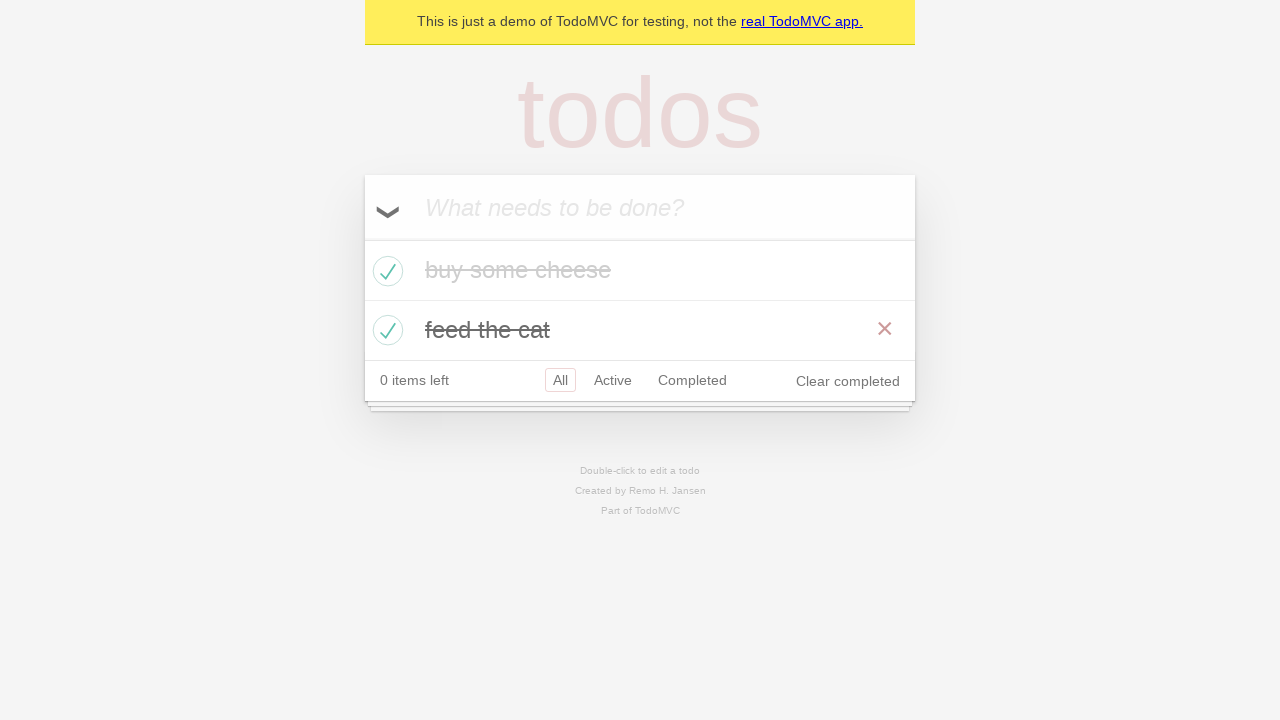

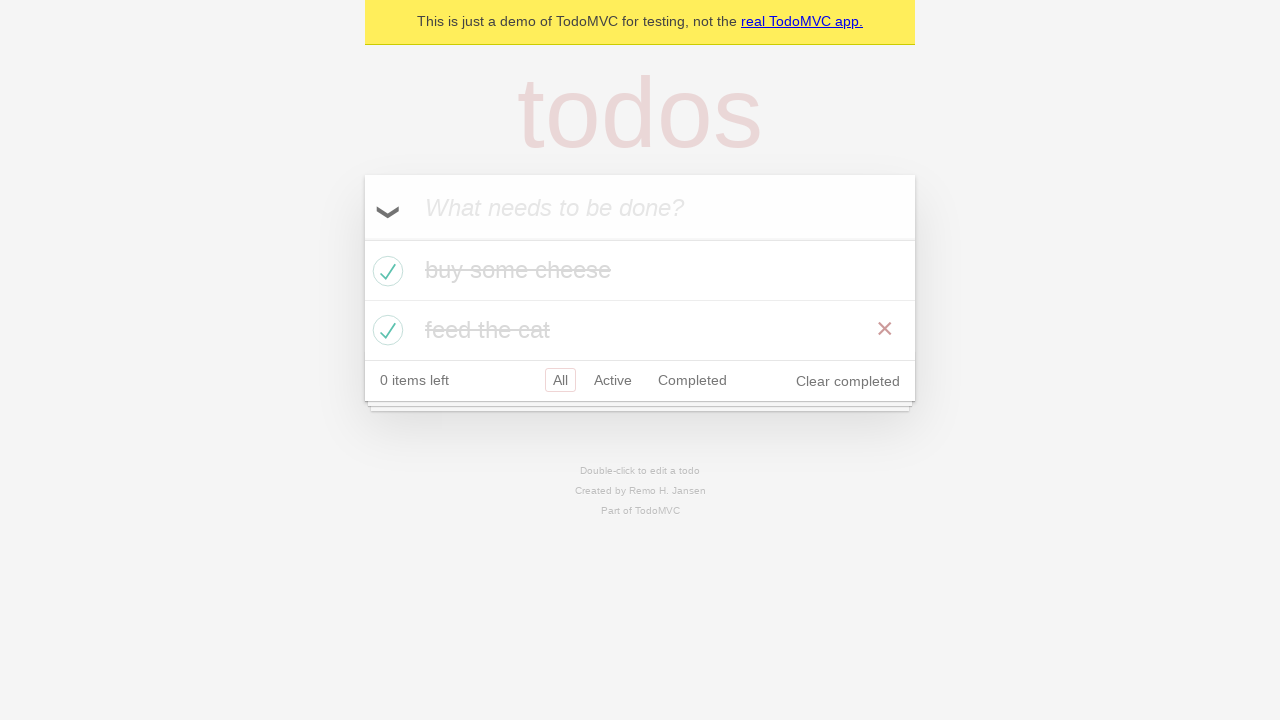